Tests alert handling functionality by clicking an alert button, reading the alert text, and accepting the alert

Starting URL: https://testautomationpractice.blogspot.com/

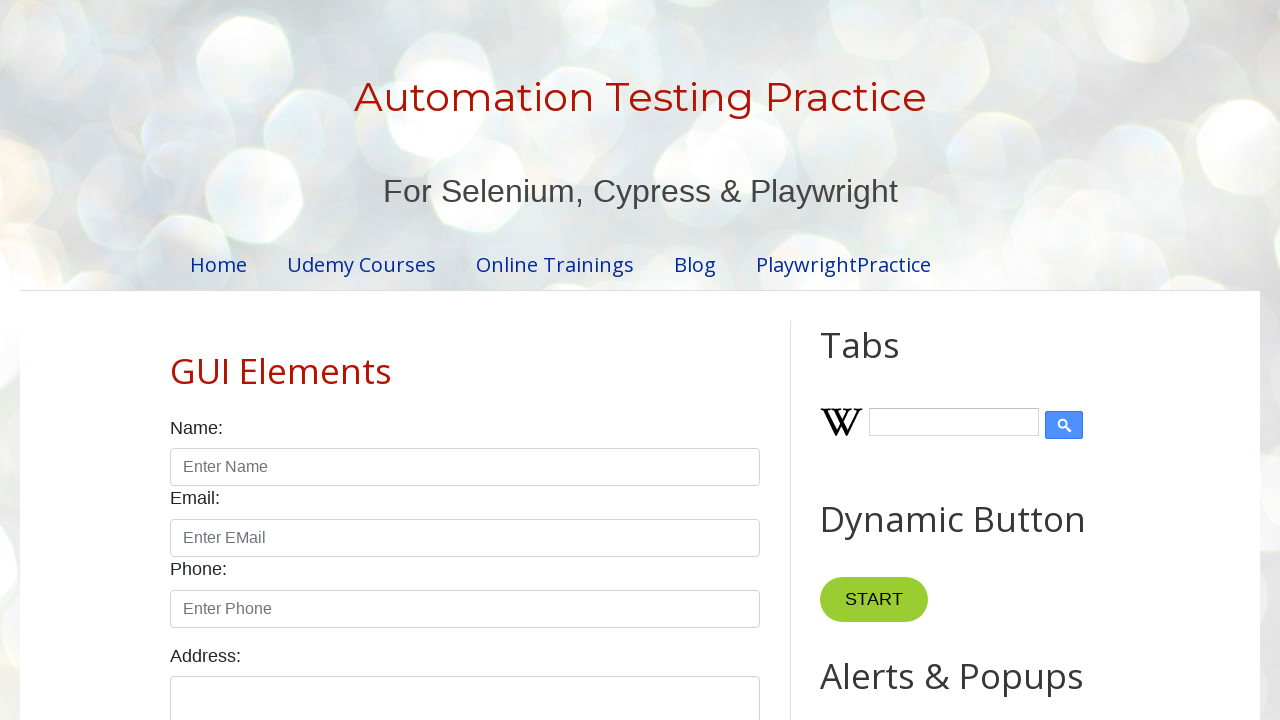

Clicked alert button to trigger alert dialog at (888, 361) on #alertBtn
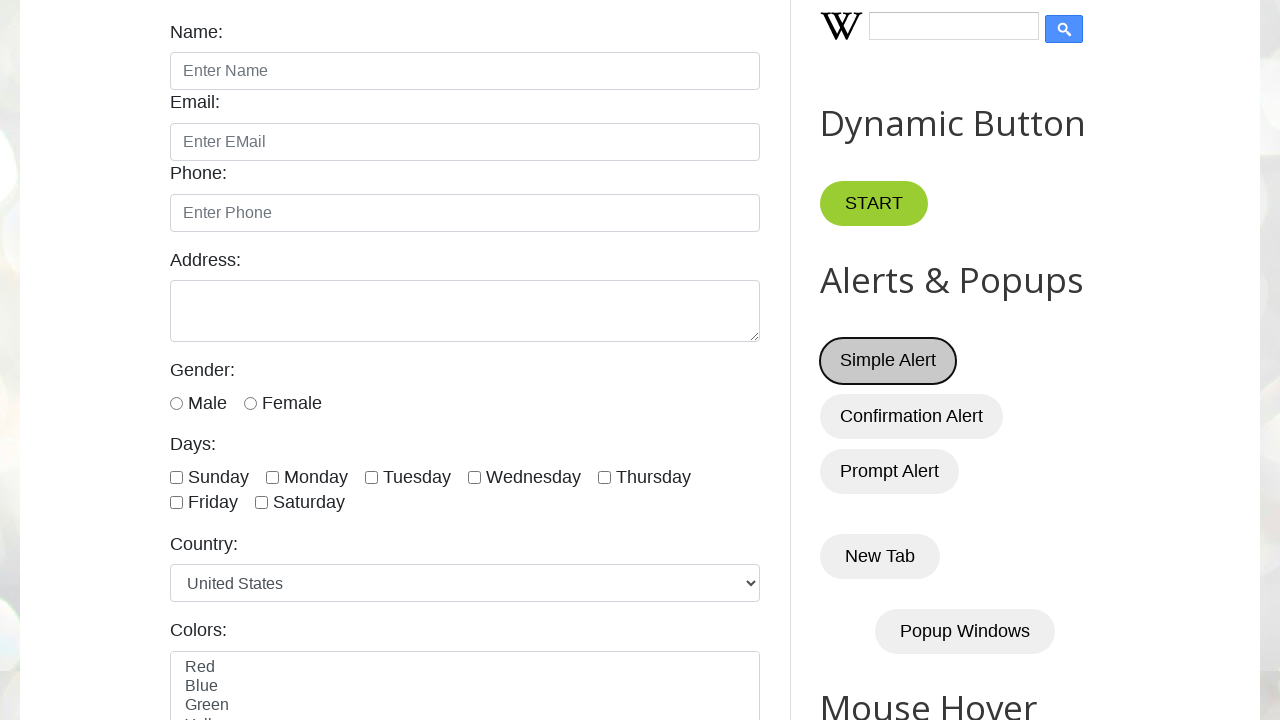

Set up dialog handler to accept alerts
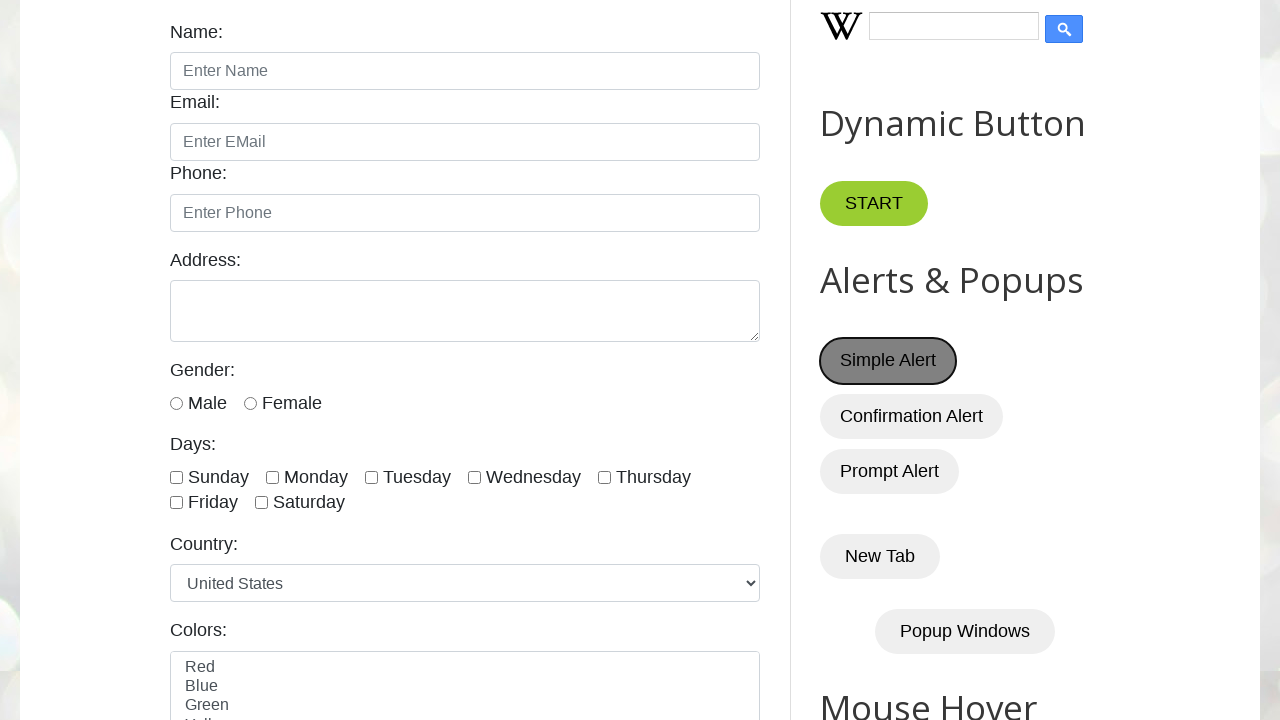

Clicked alert button again and alert was auto-accepted at (888, 361) on #alertBtn
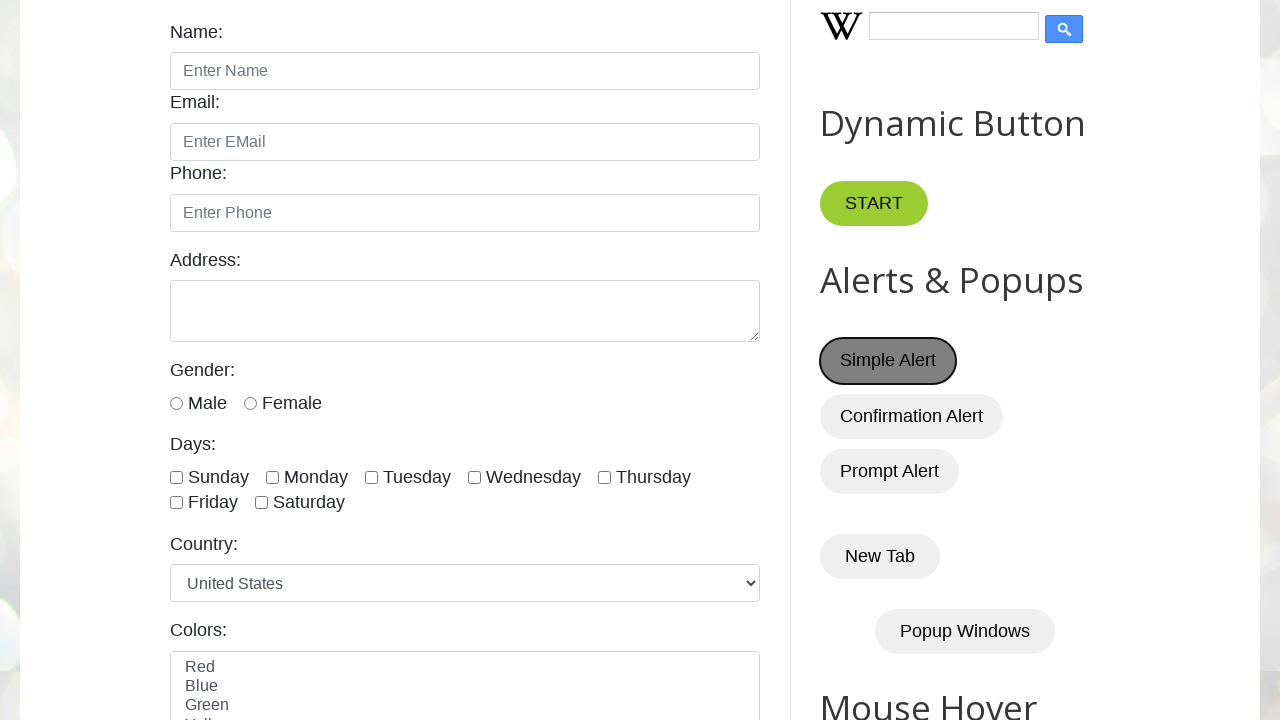

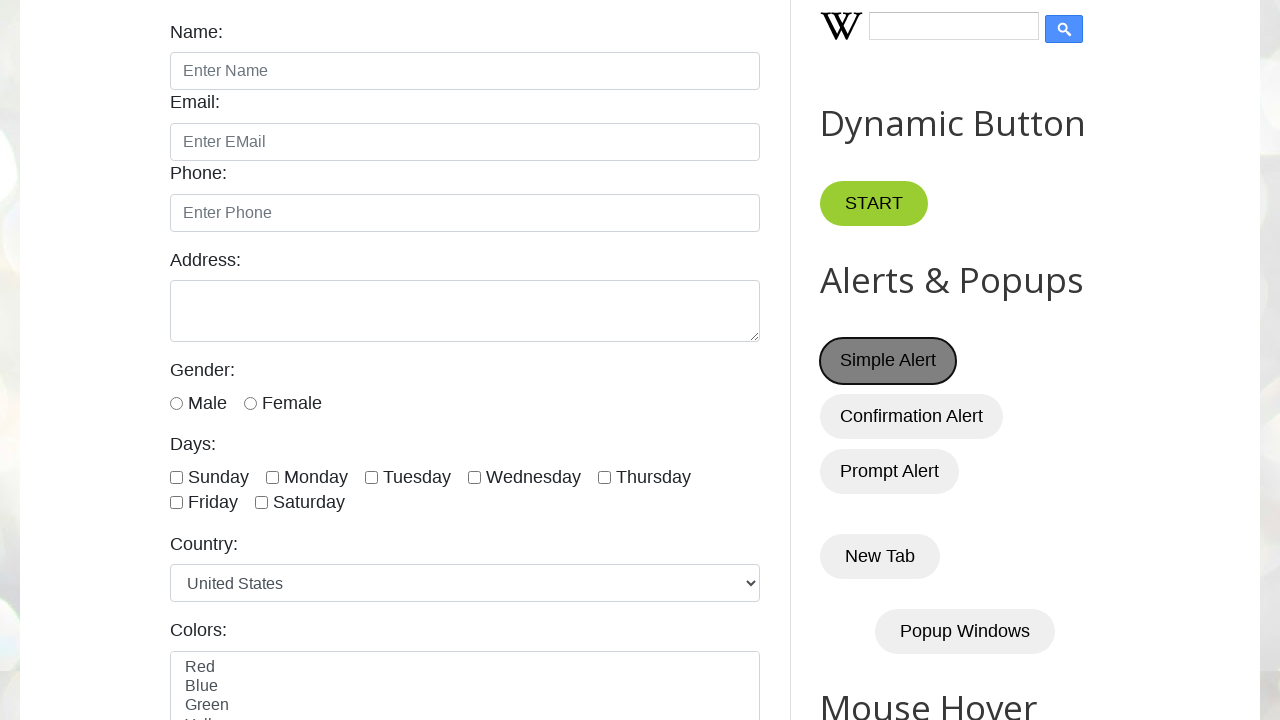